Tests that the browser can navigate to the demoqa homepage and verifies the URL is correct

Starting URL: https://demoqa.com/

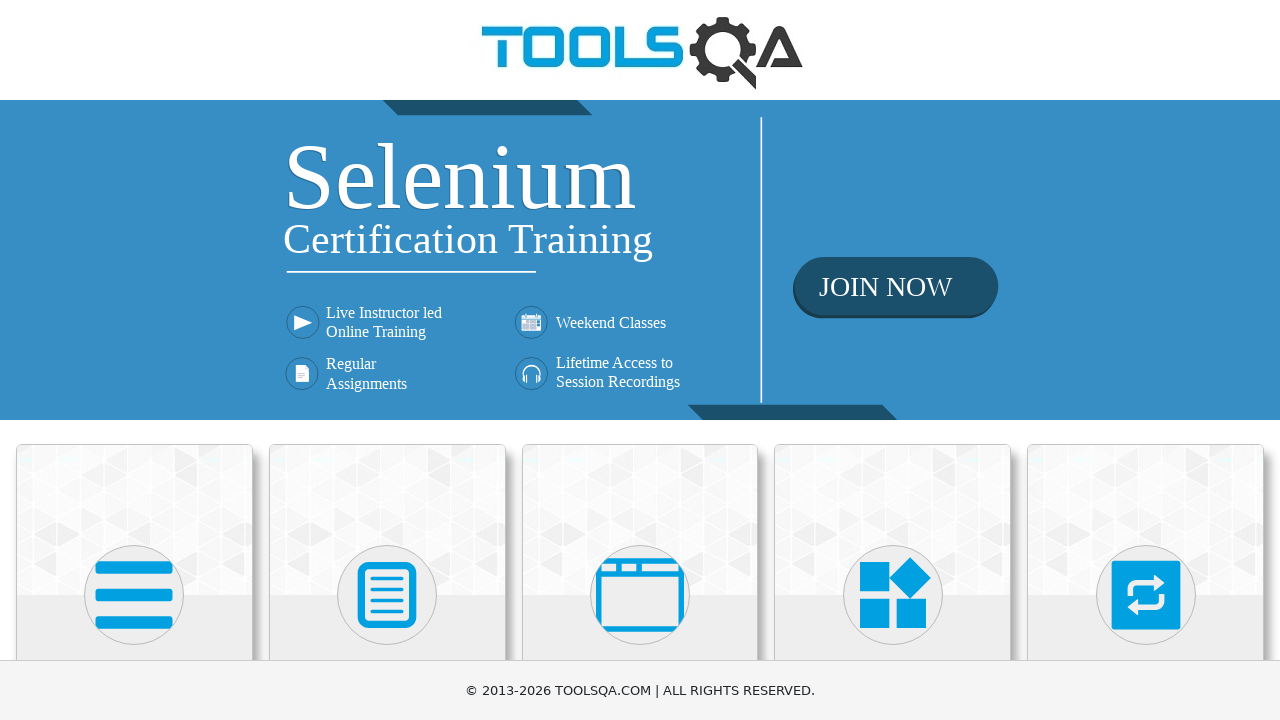

Navigated to demoqa homepage
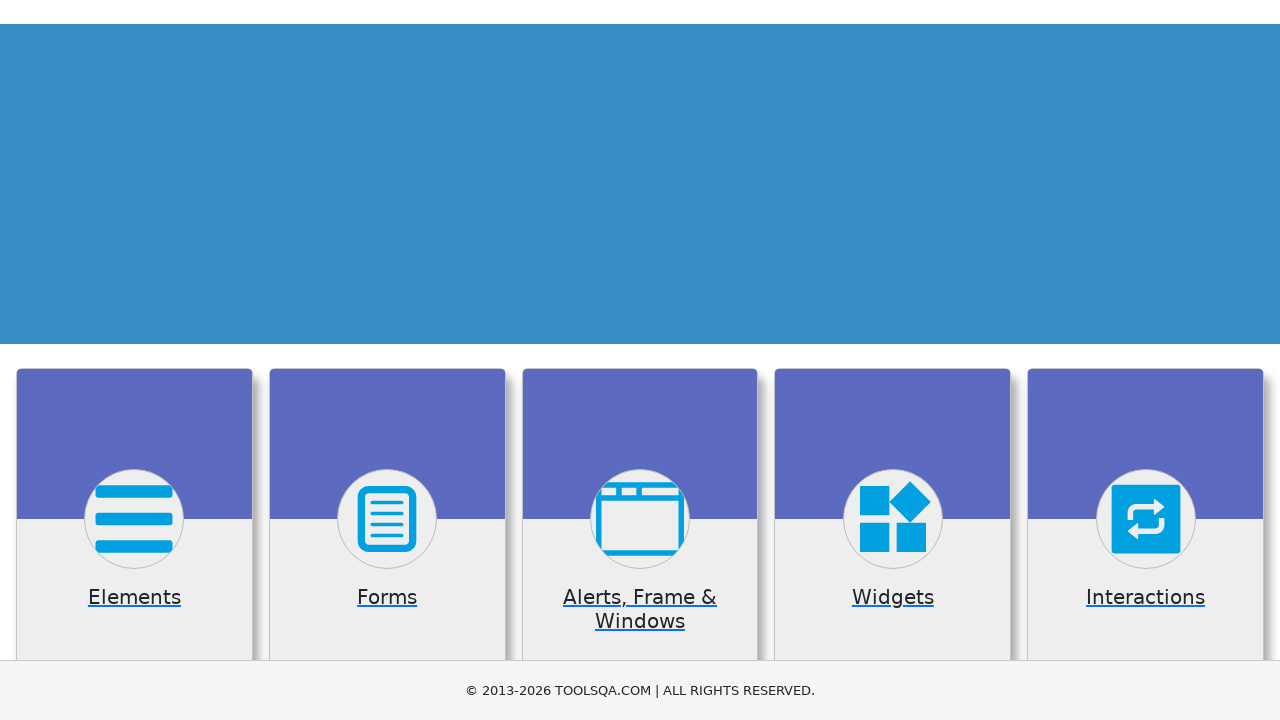

Verified that URL is correct: https://demoqa.com/
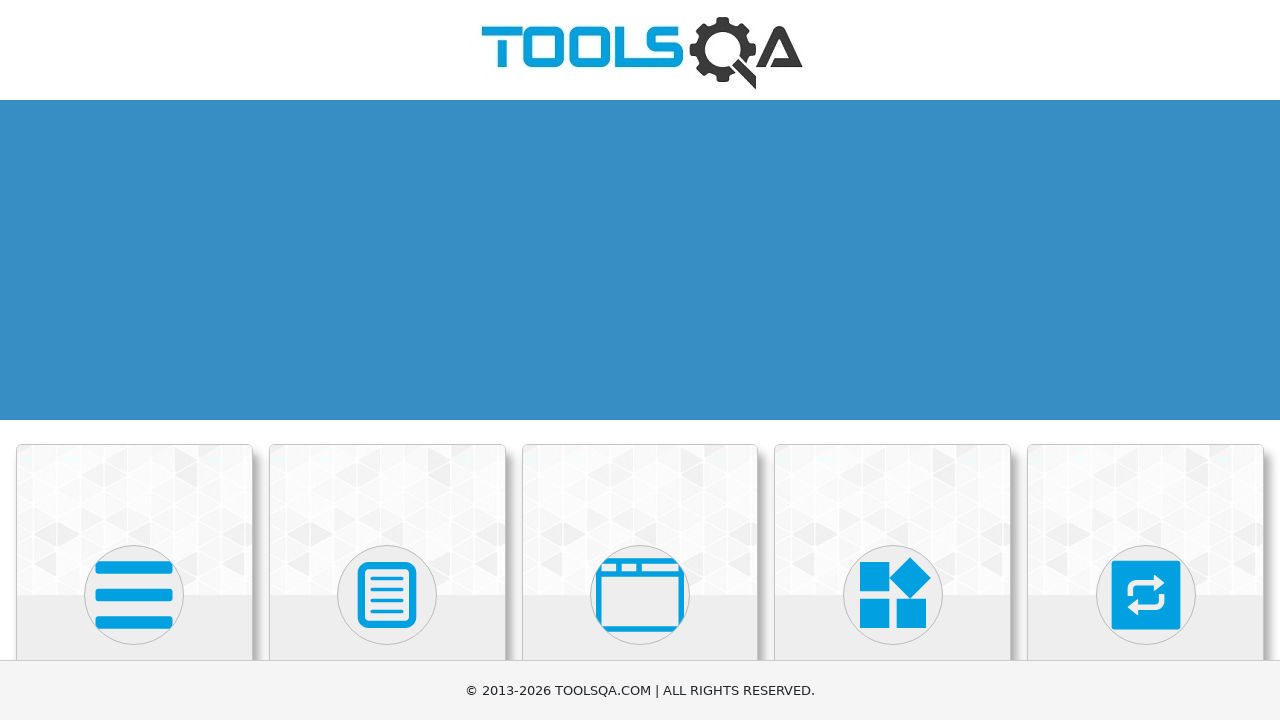

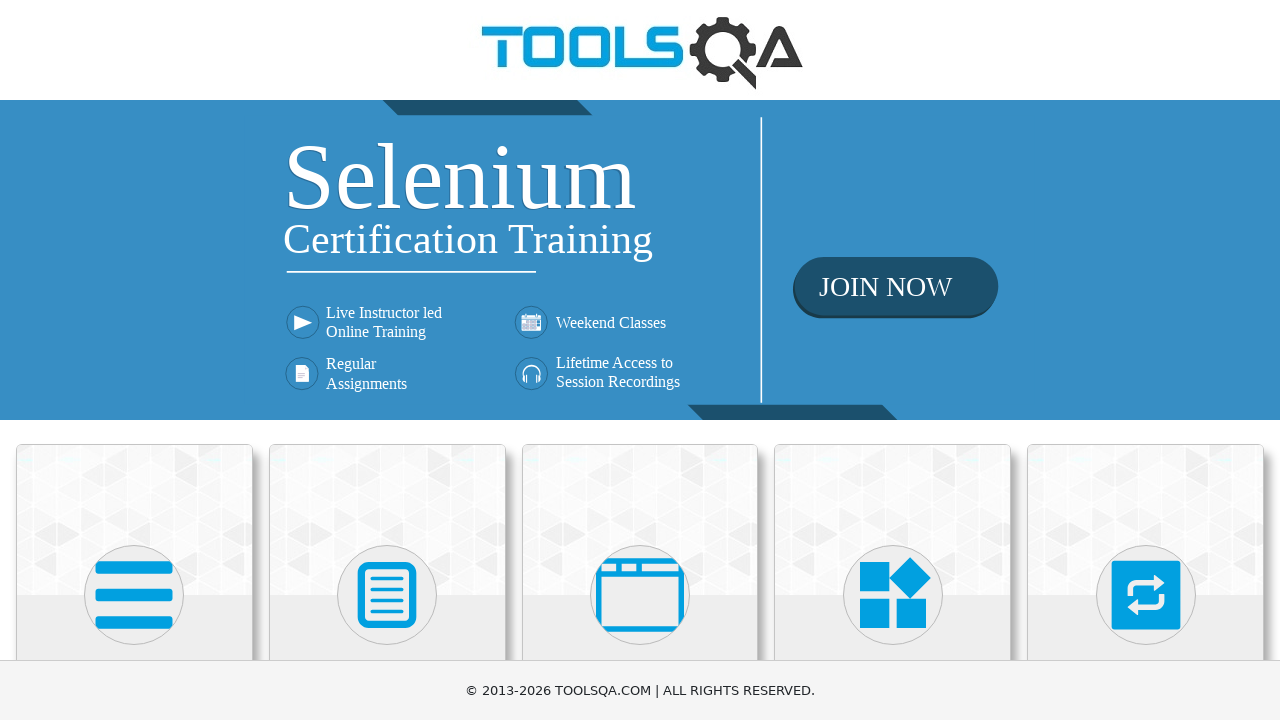